Waits for a dynamically appearing button to become visible on the page

Starting URL: https://demoqa.com/dynamic-properties

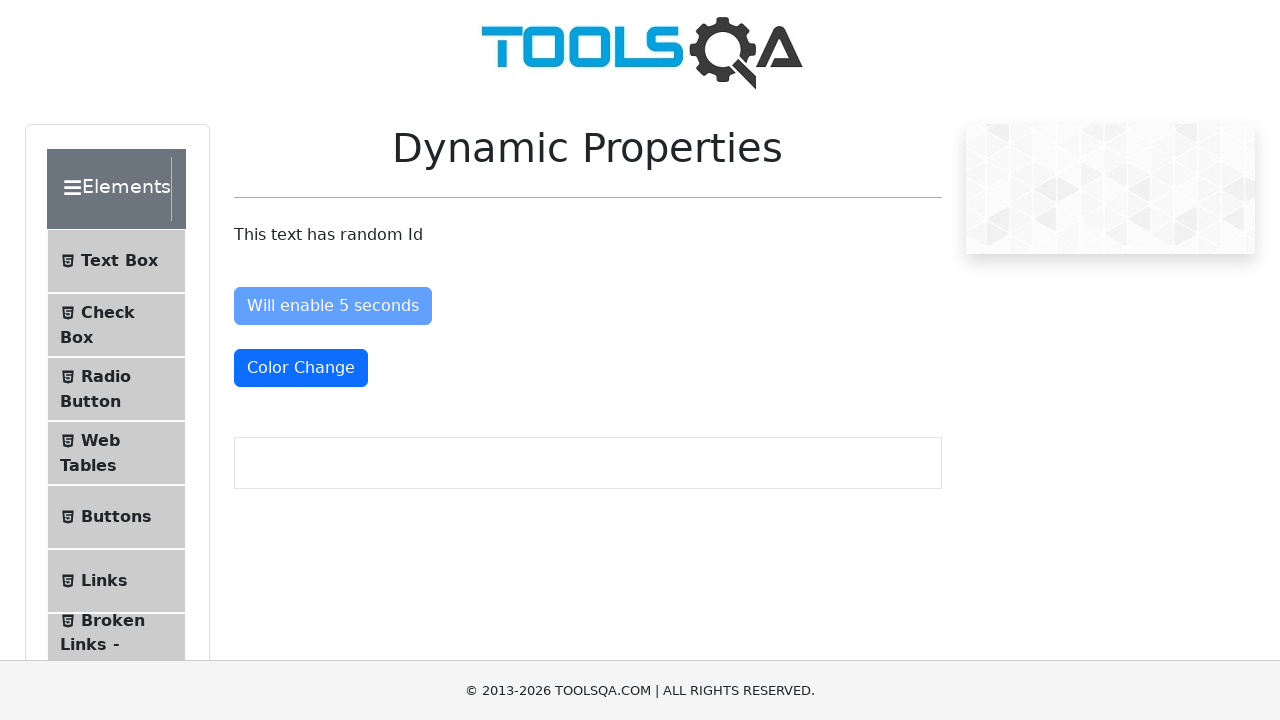

Waited for dynamically appearing button with ID 'visibleAfter' to become visible (timeout: 5000ms)
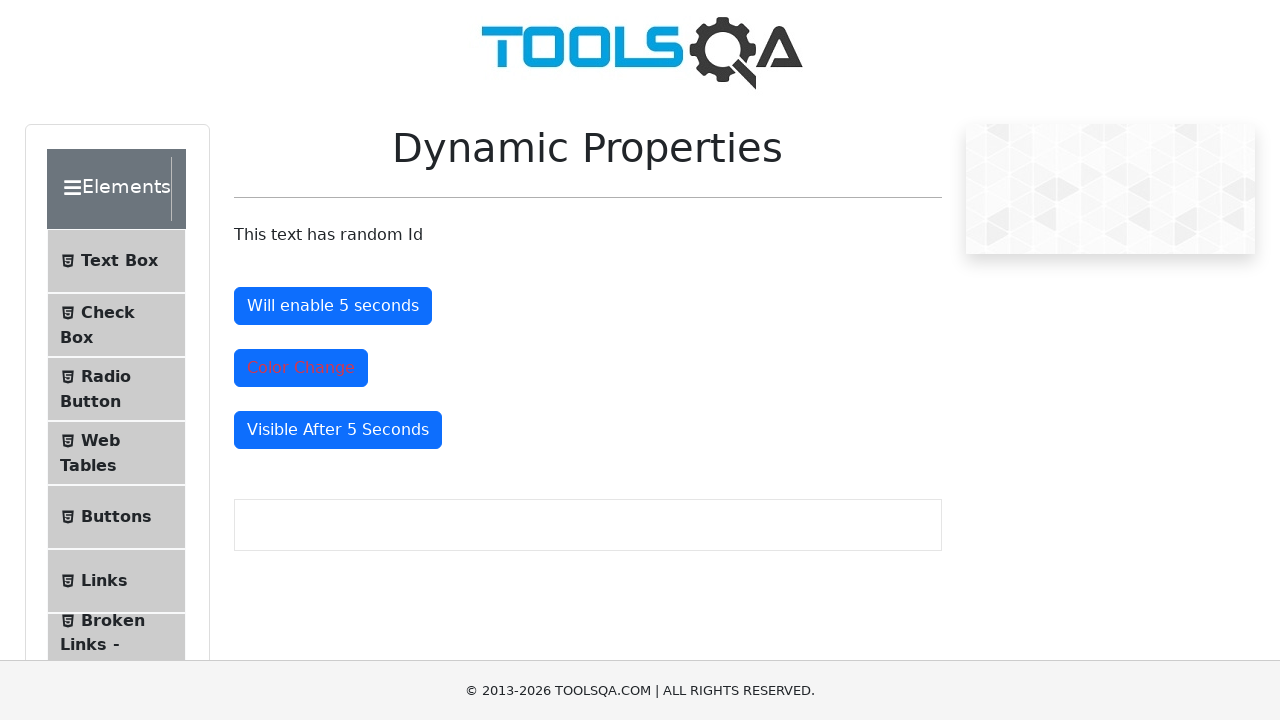

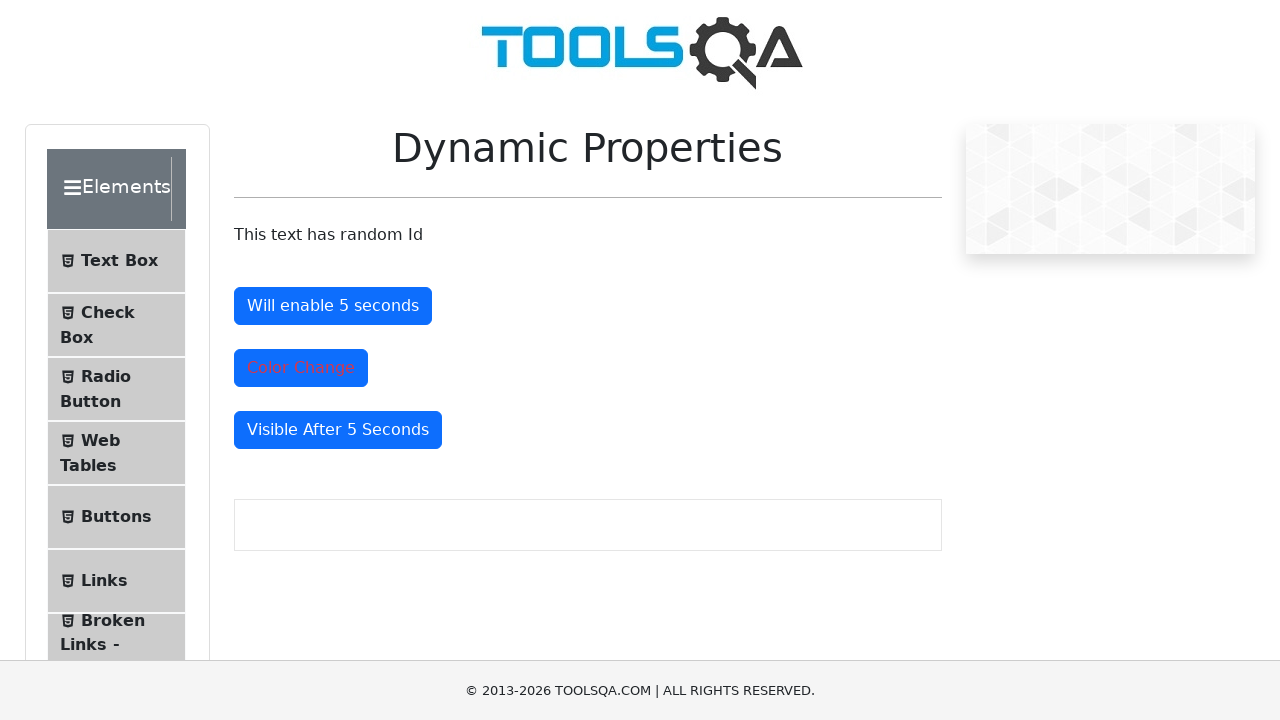